Tests a registration form by filling out all fields including personal information, selecting from dropdowns, checkboxes, and radio buttons, then submitting the form

Starting URL: http://demo.automationtesting.in/Register.html

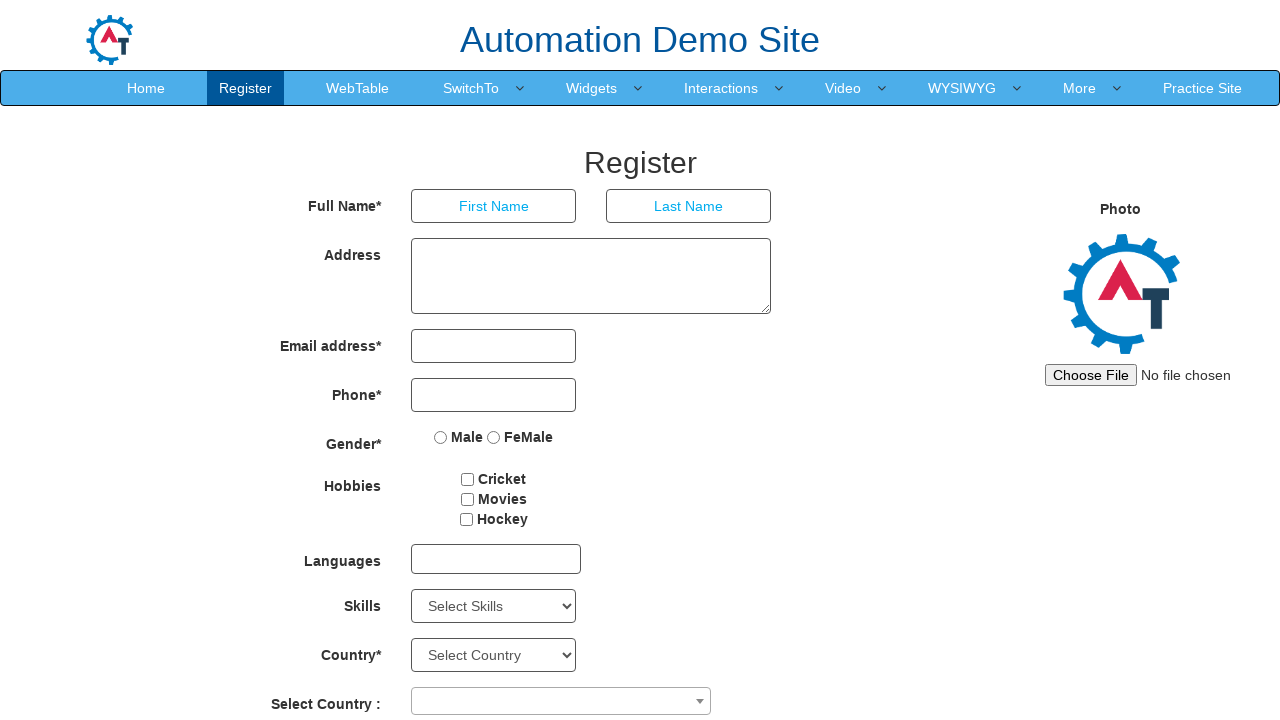

Filled First Name field with 'Mayank' on input[placeholder='First Name']
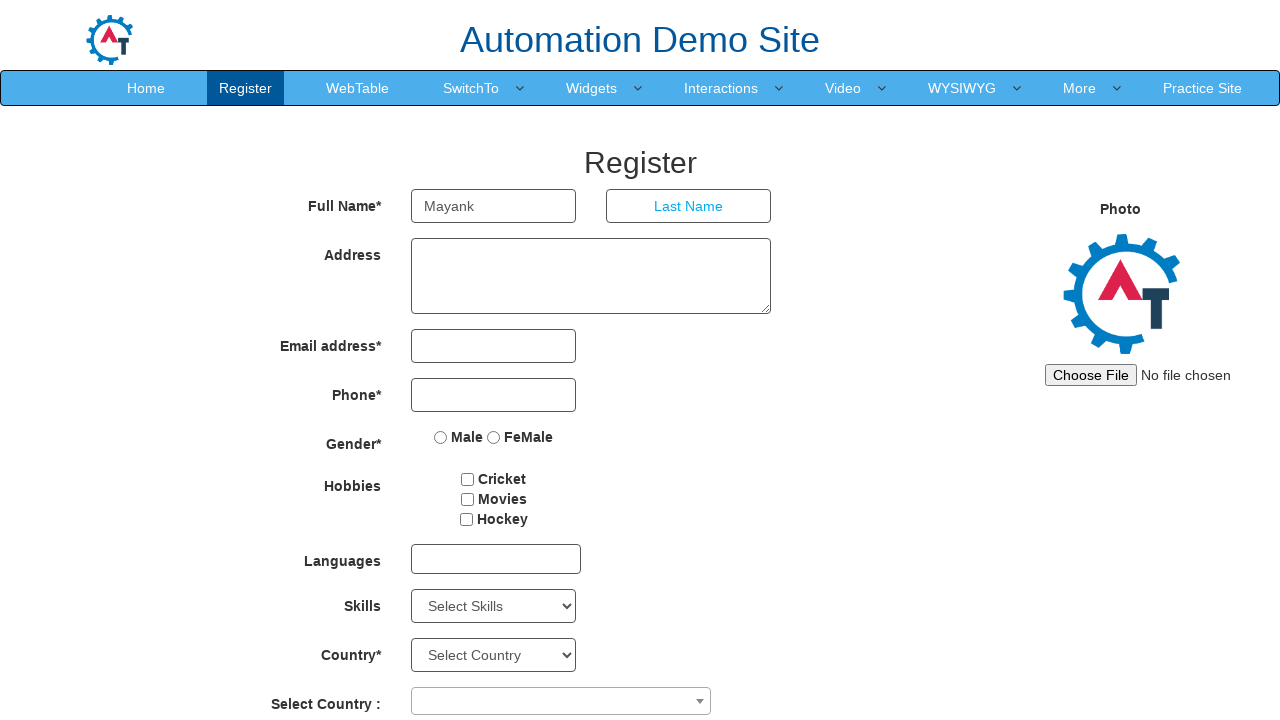

Filled Last Name field with 'Kesarwani' on input[placeholder='Last Name']
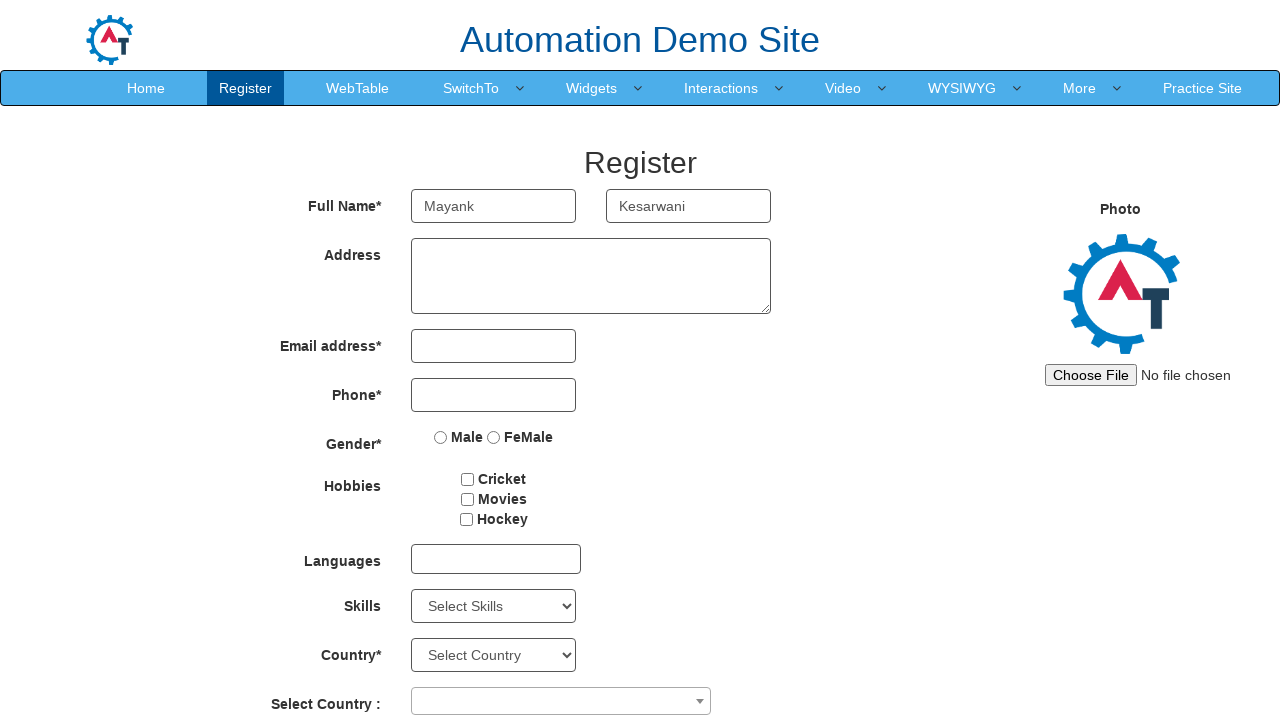

Filled Address field with 'Mohatsimganj Prayagraj.' on textarea
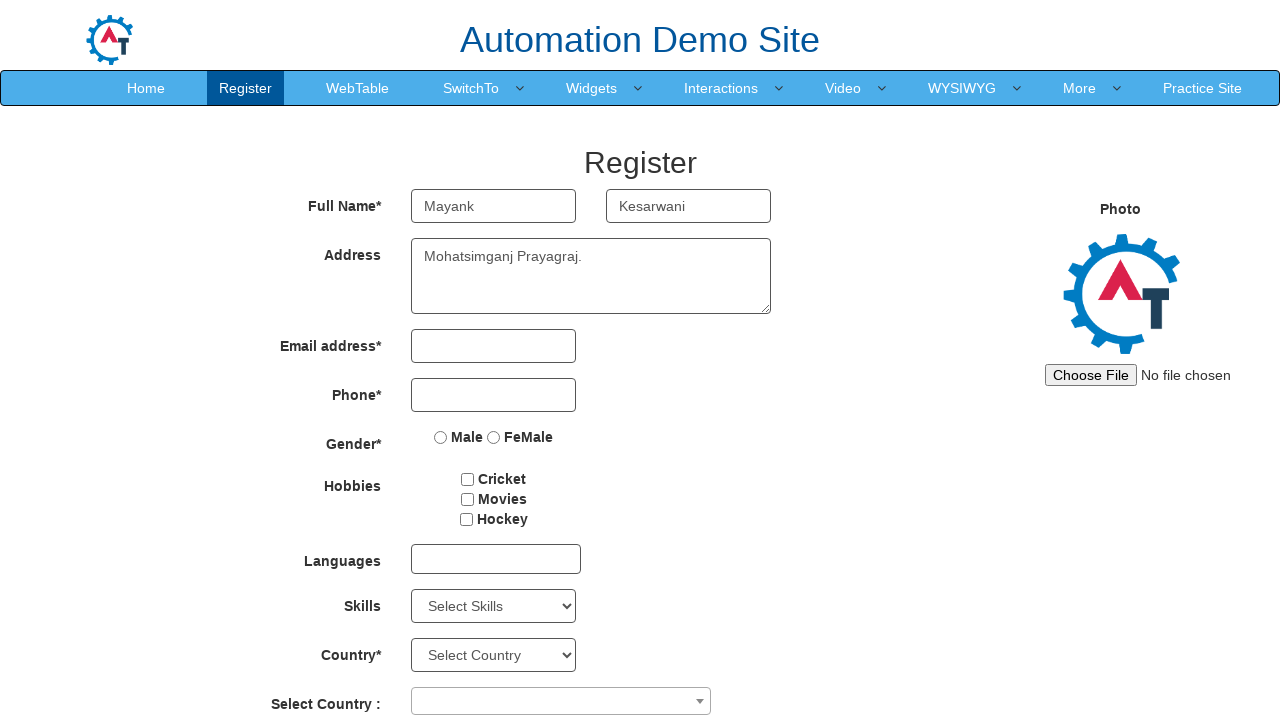

Filled Email field with 'mayank.kesarwani@capgemini.com' on input[type='email']
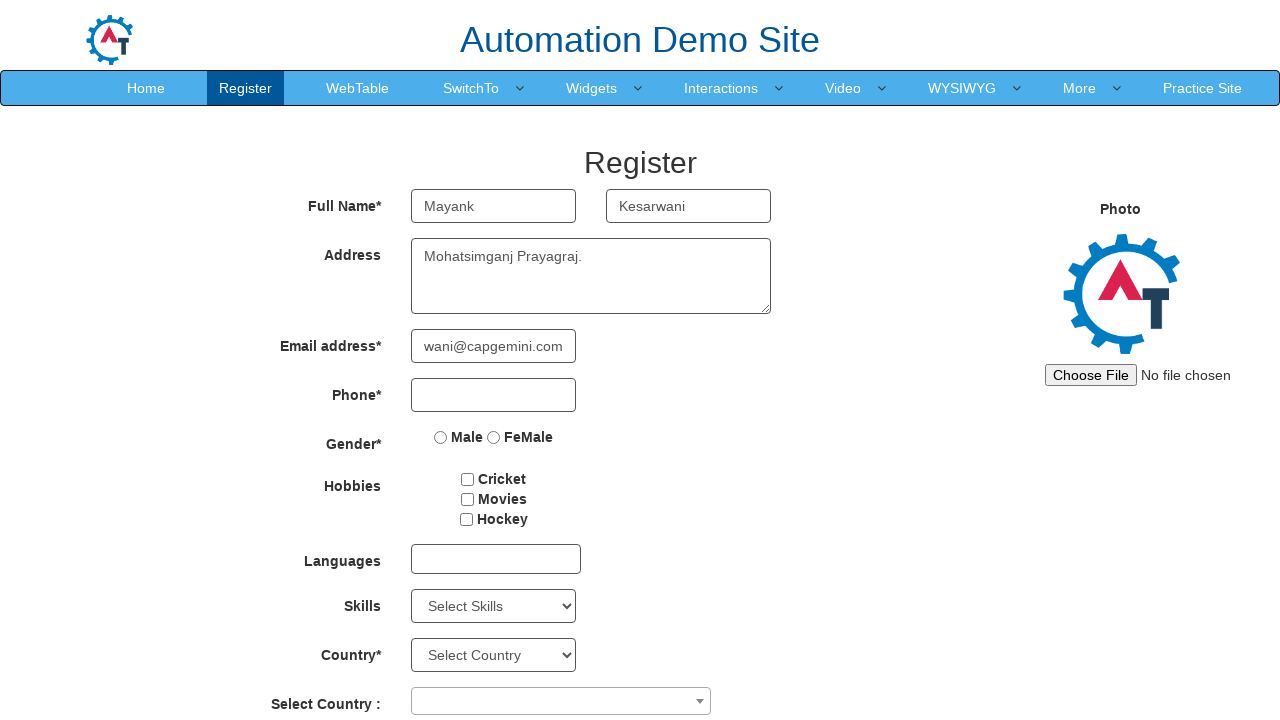

Filled Phone Number field with '7388920978' on input[type='tel']
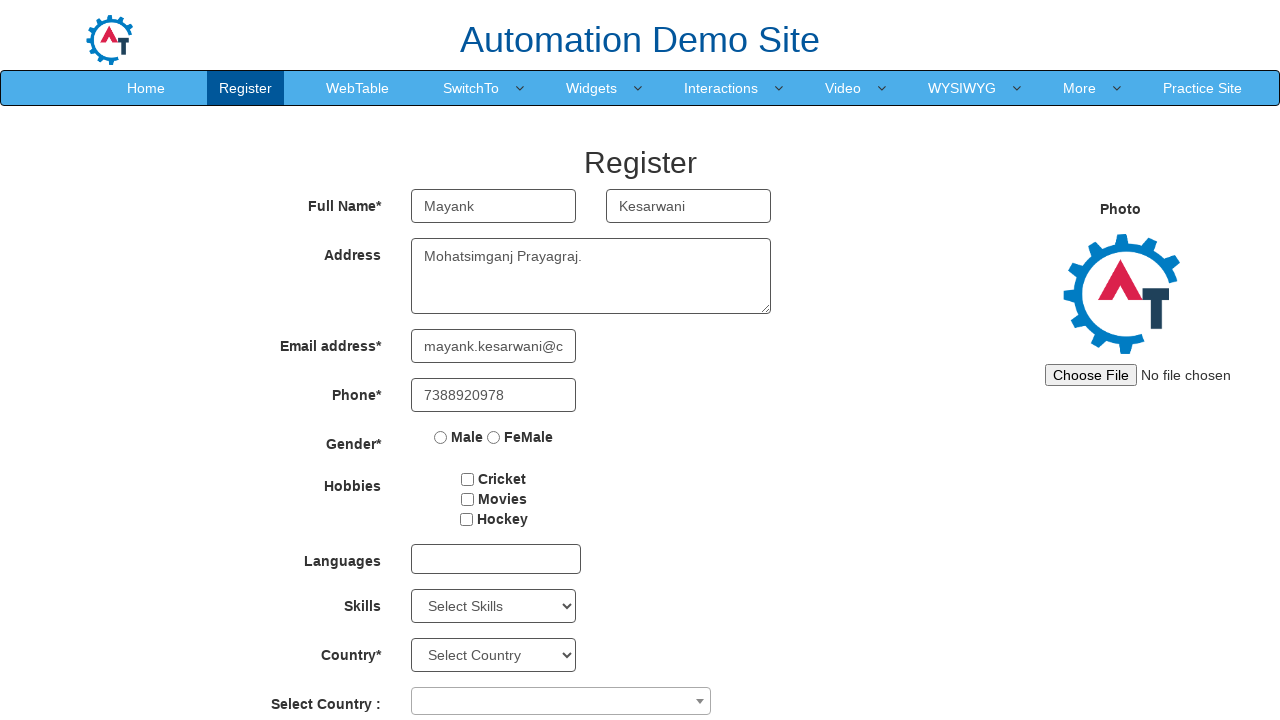

Selected Male radio button at (441, 437) on input[value='Male']
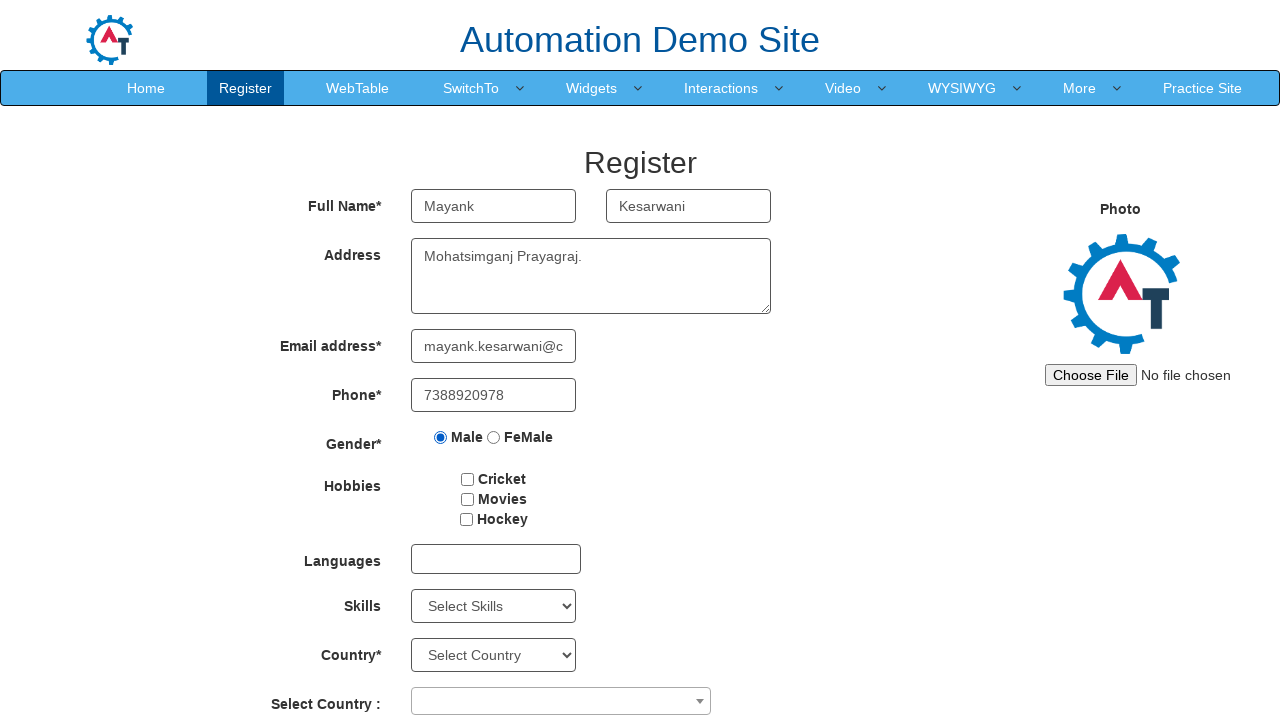

Checked a checkbox at (468, 479) on input[type='checkbox'] >> nth=0
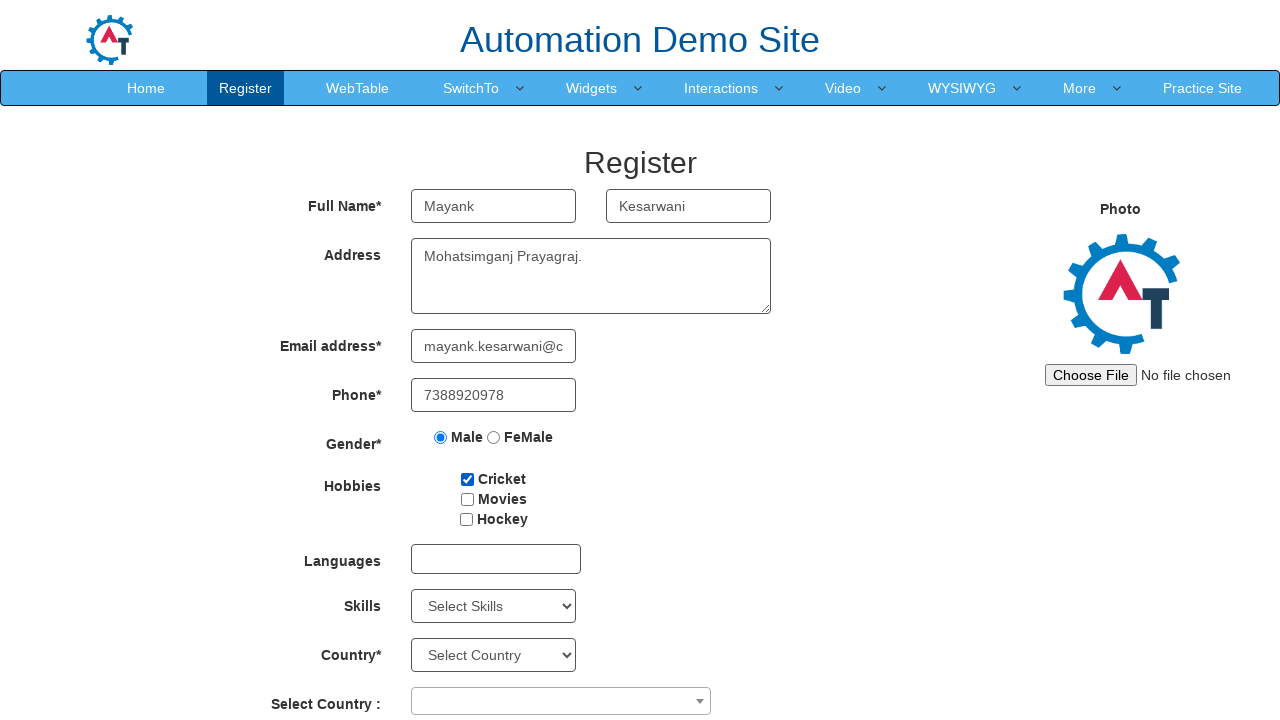

Checked a checkbox at (467, 499) on input[type='checkbox'] >> nth=1
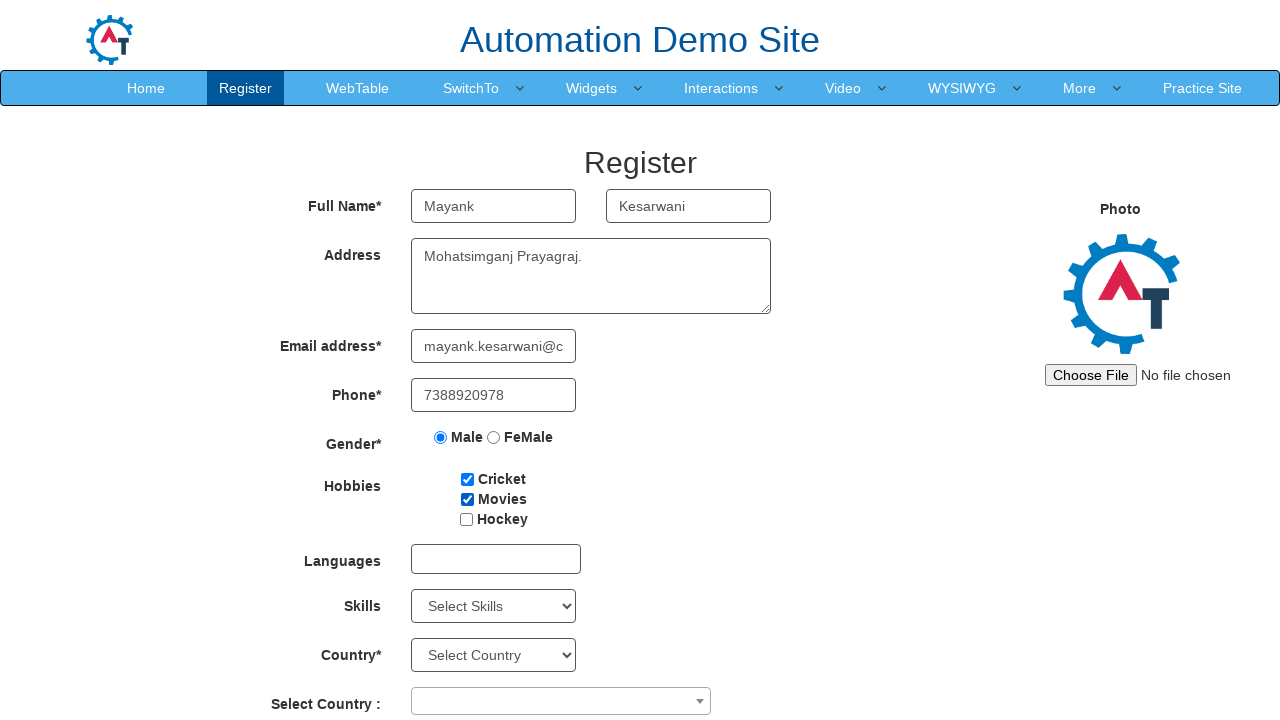

Checked a checkbox at (466, 519) on input[type='checkbox'] >> nth=2
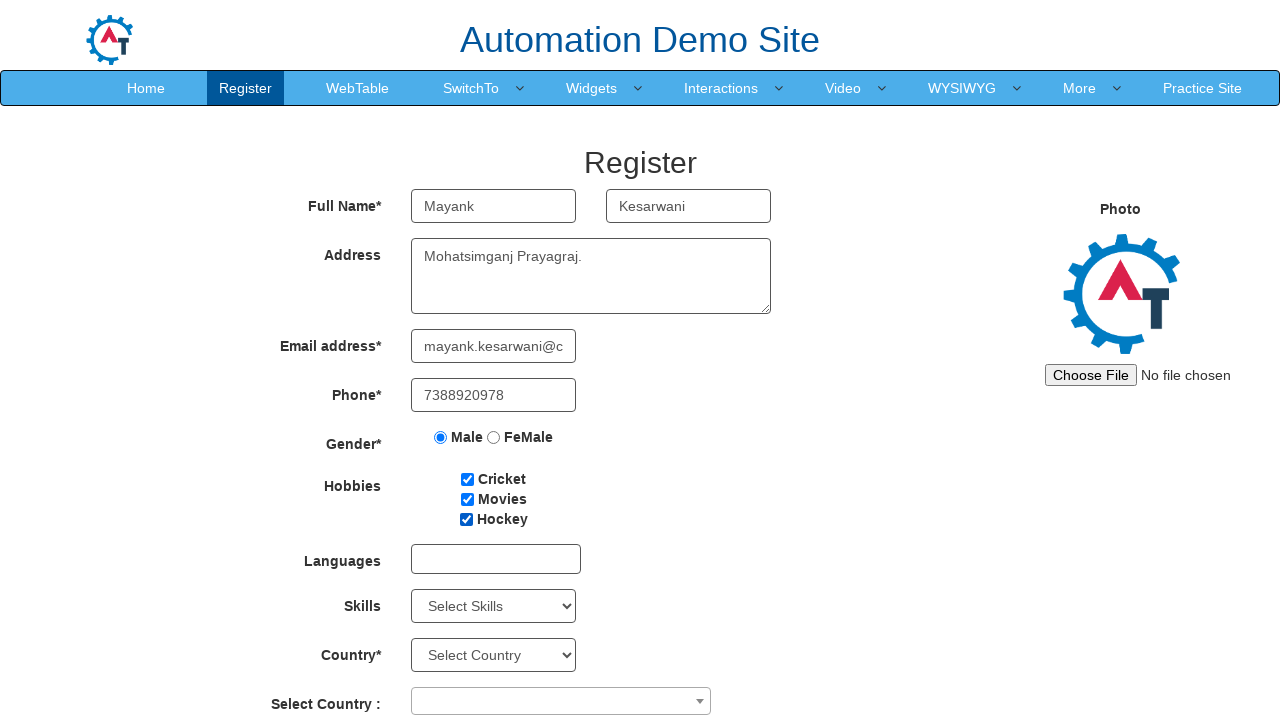

Opened languages dropdown at (496, 559) on #msdd
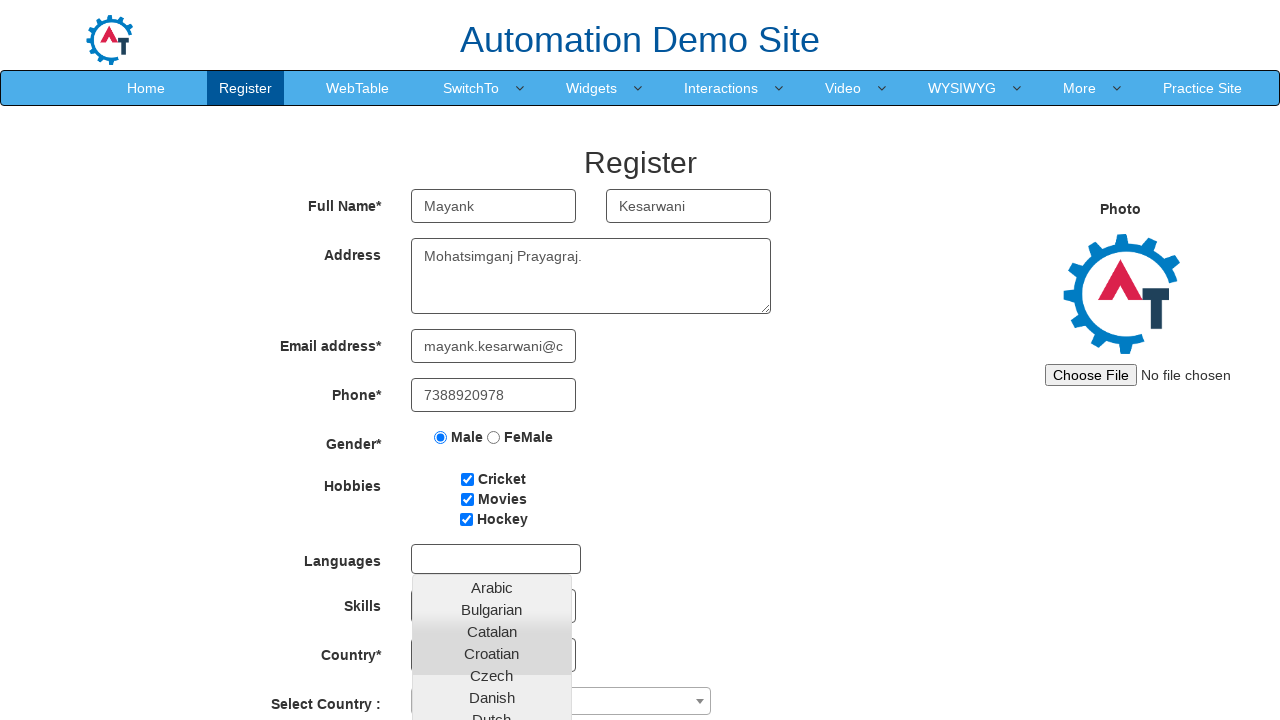

Selected 'English' from languages dropdown at (492, 457) on a:text('English')
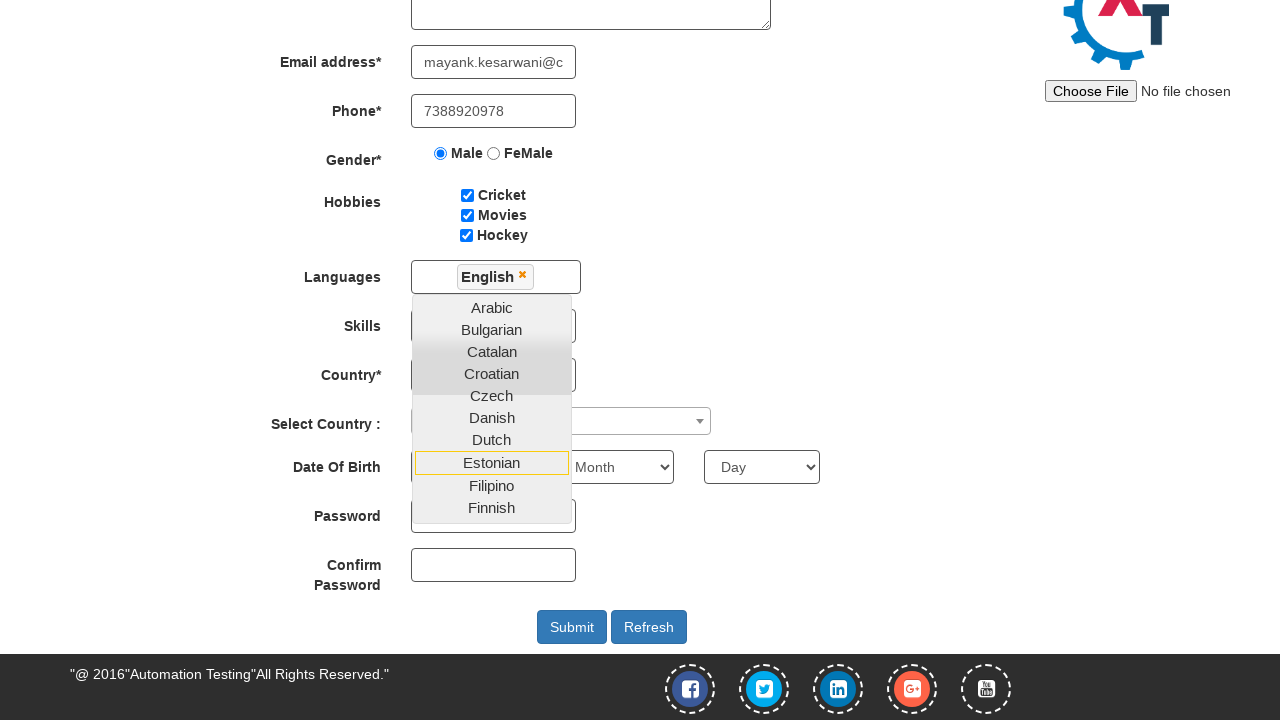

Selected 'Hindi' from languages dropdown at (492, 408) on a:text('Hindi')
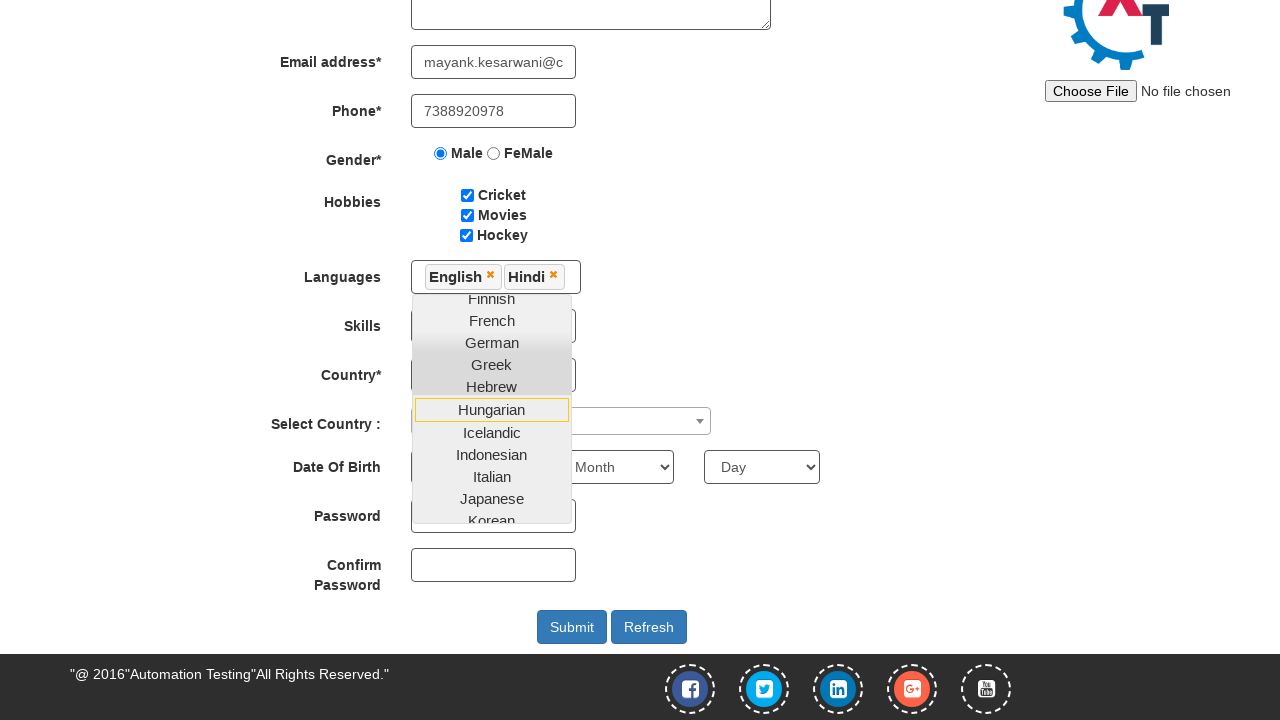

Selected 'Java' from Skills dropdown on select#Skills
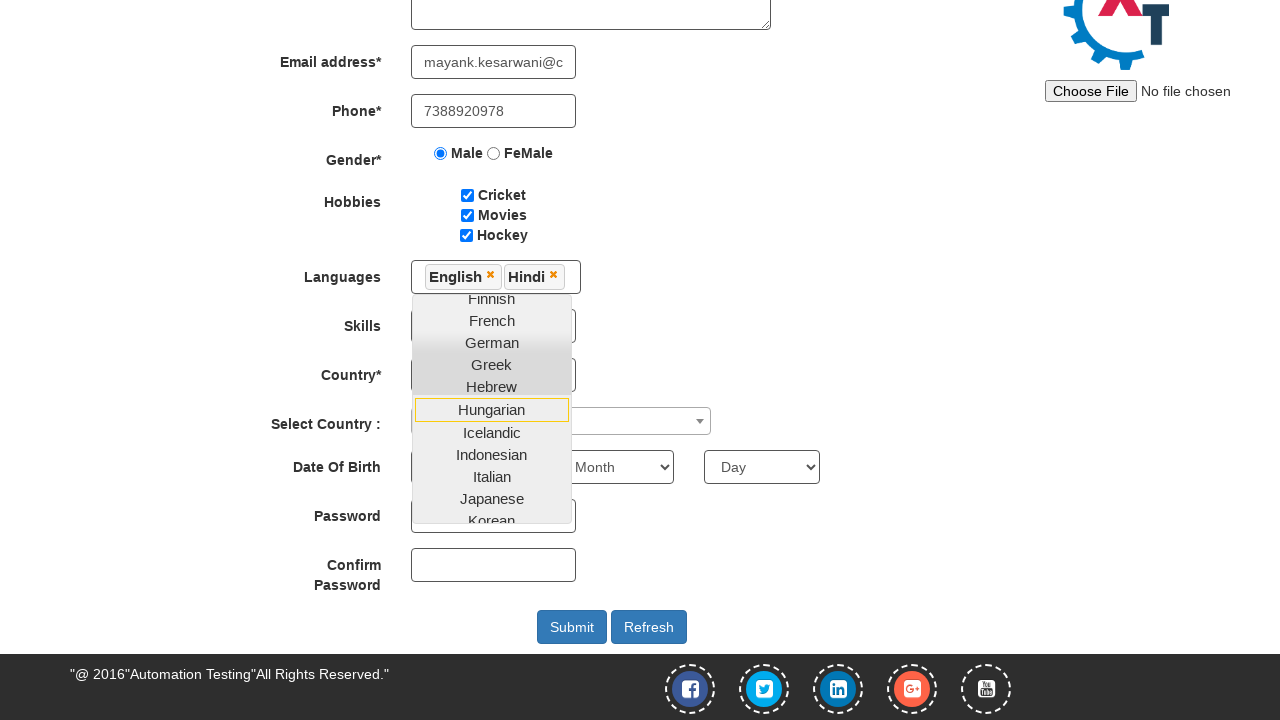

Selected first option from countries dropdown on select#countries
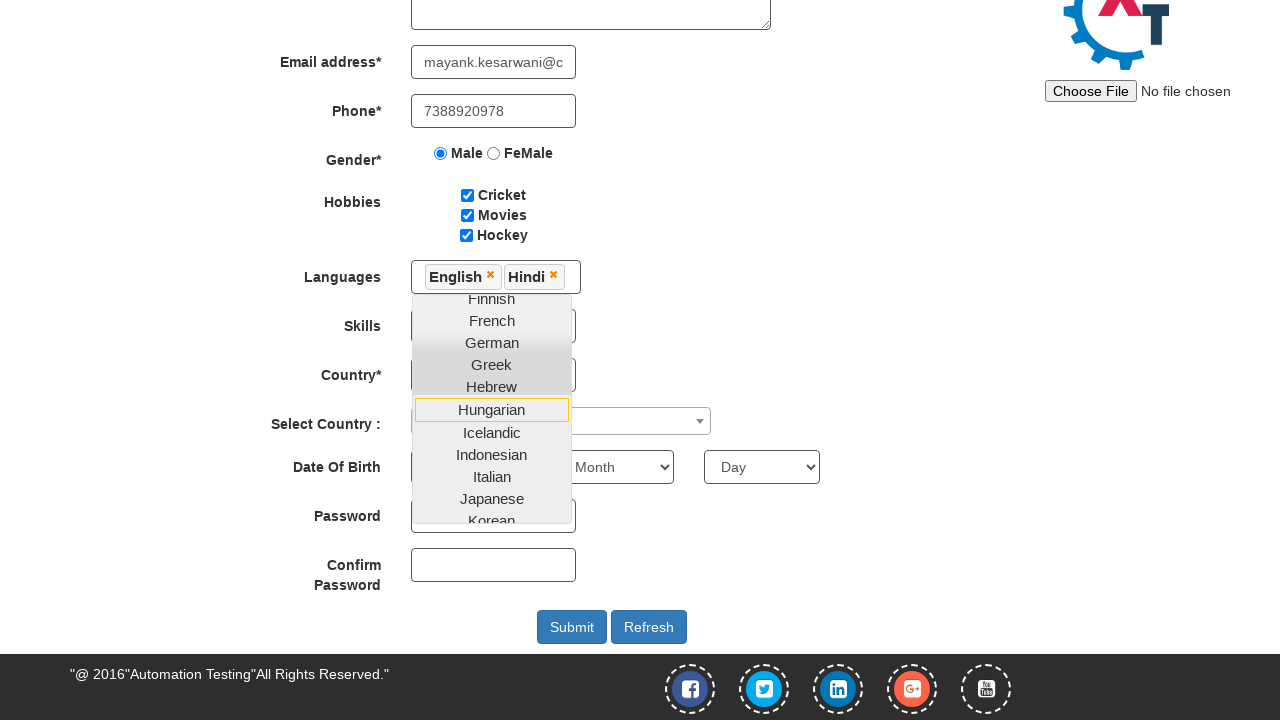

Selected 'India' from country dropdown on select#country
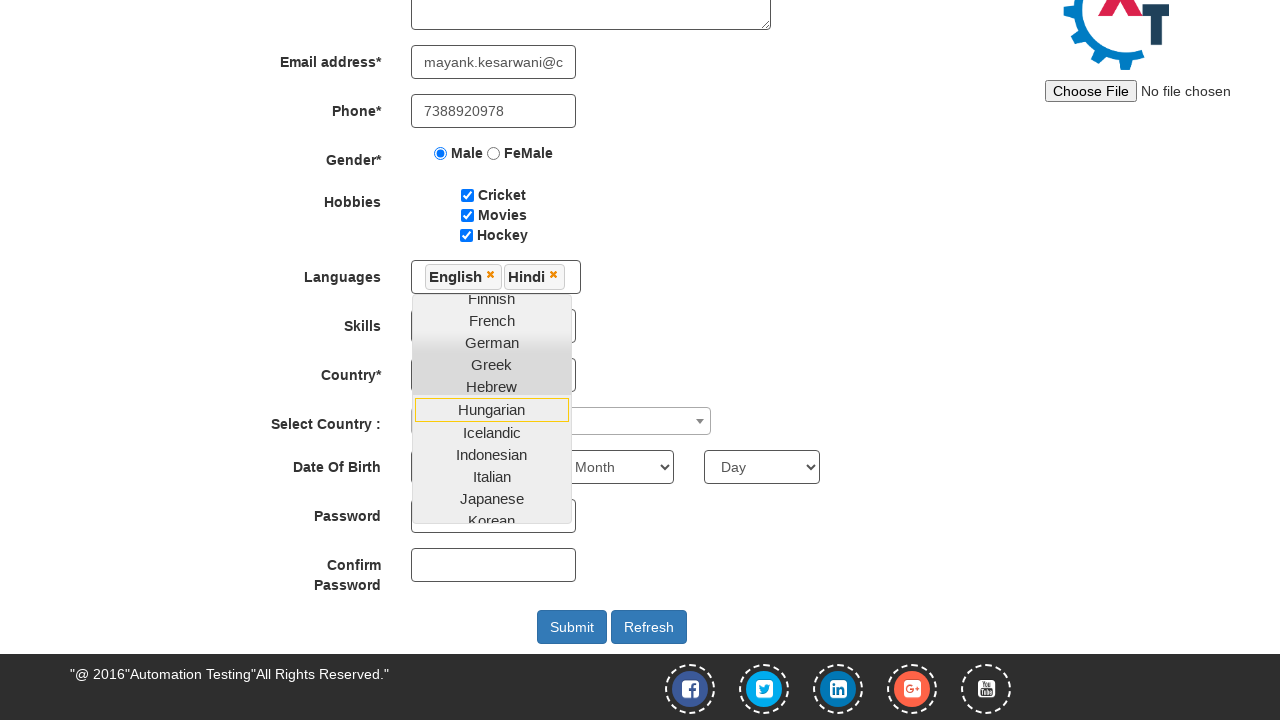

Selected birth year '1997' on select[placeholder='Year']
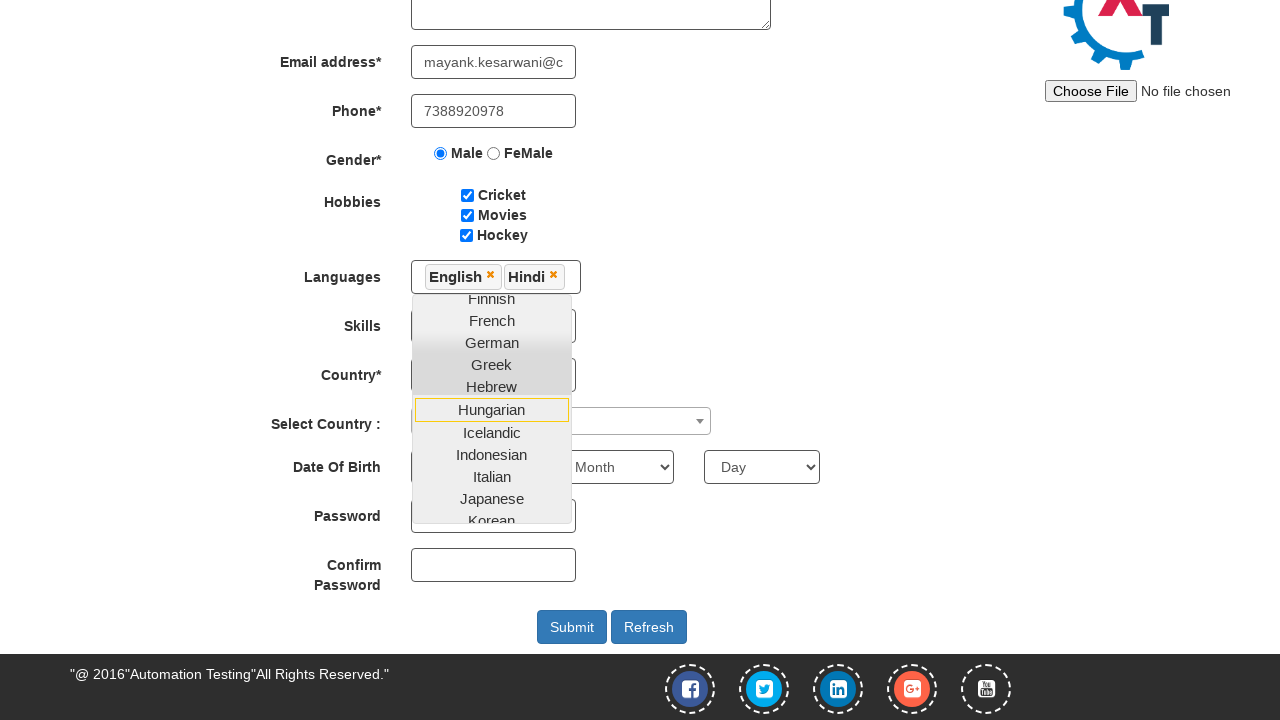

Selected birth month 'June' on select[placeholder='Month']
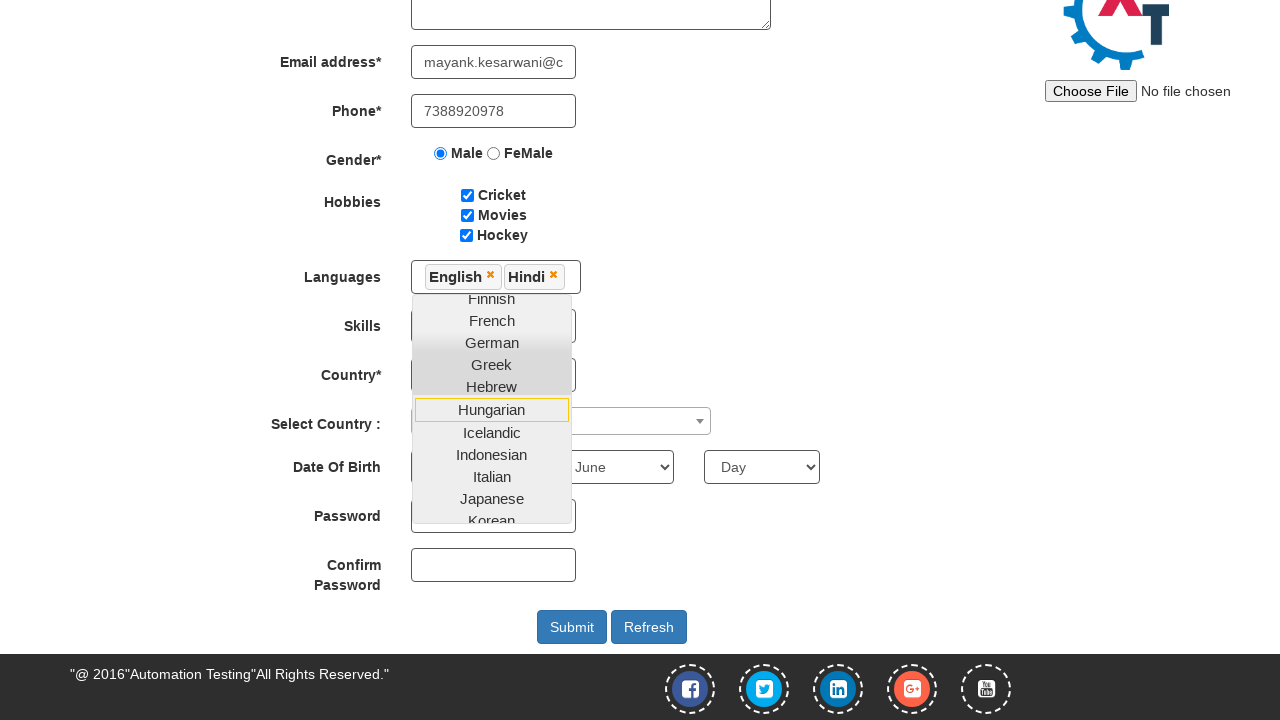

Selected birth day '5' on select[placeholder='Day']
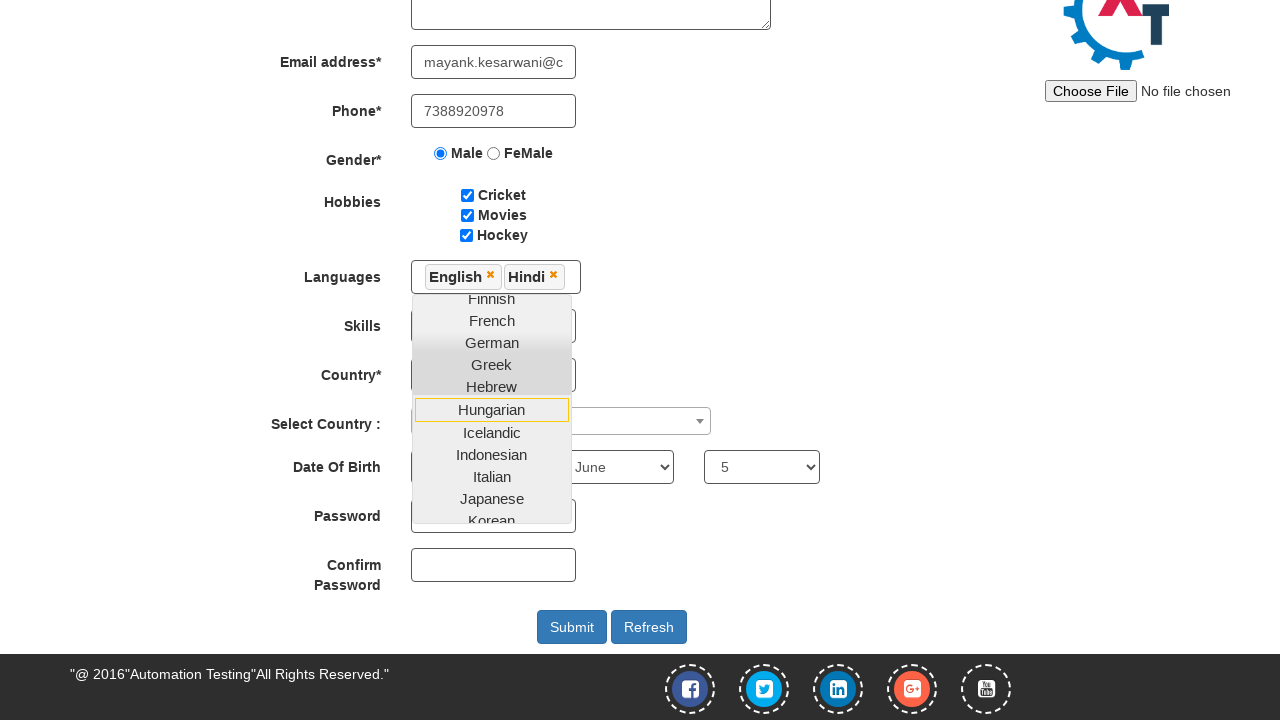

Filled password field with '12345' on #firstpassword
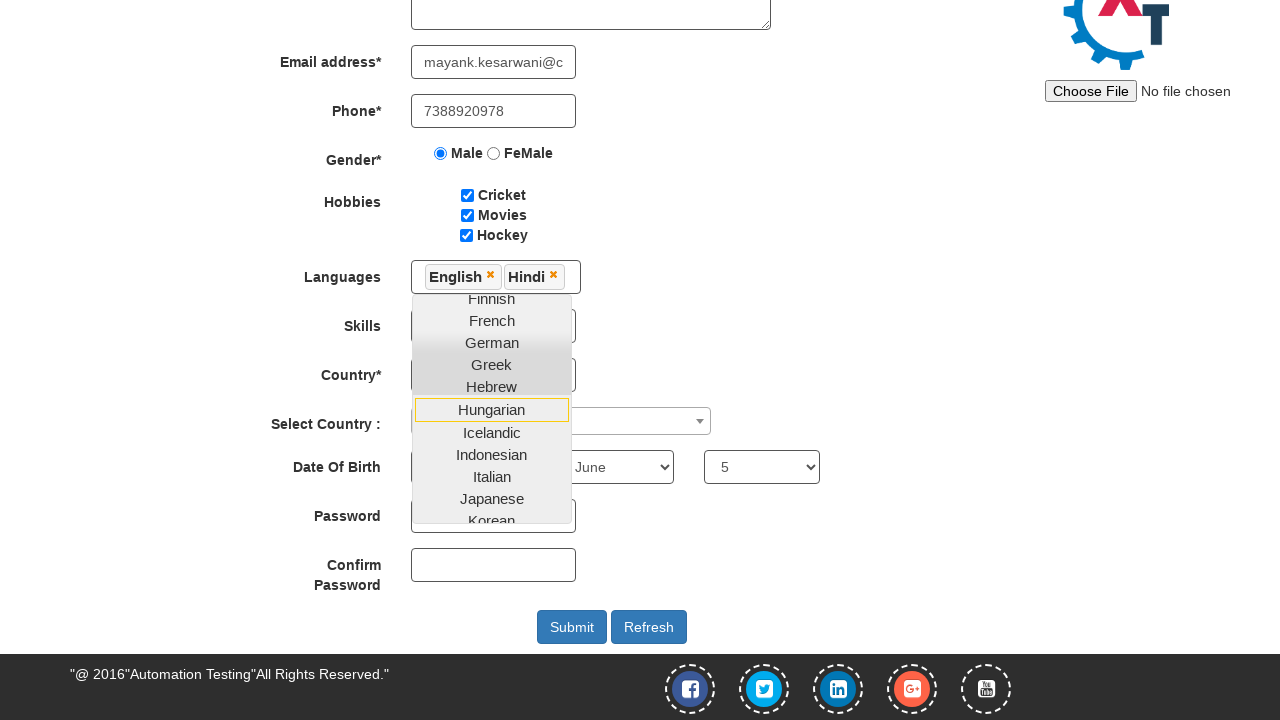

Filled confirmation password field with '12345' on #secondpassword
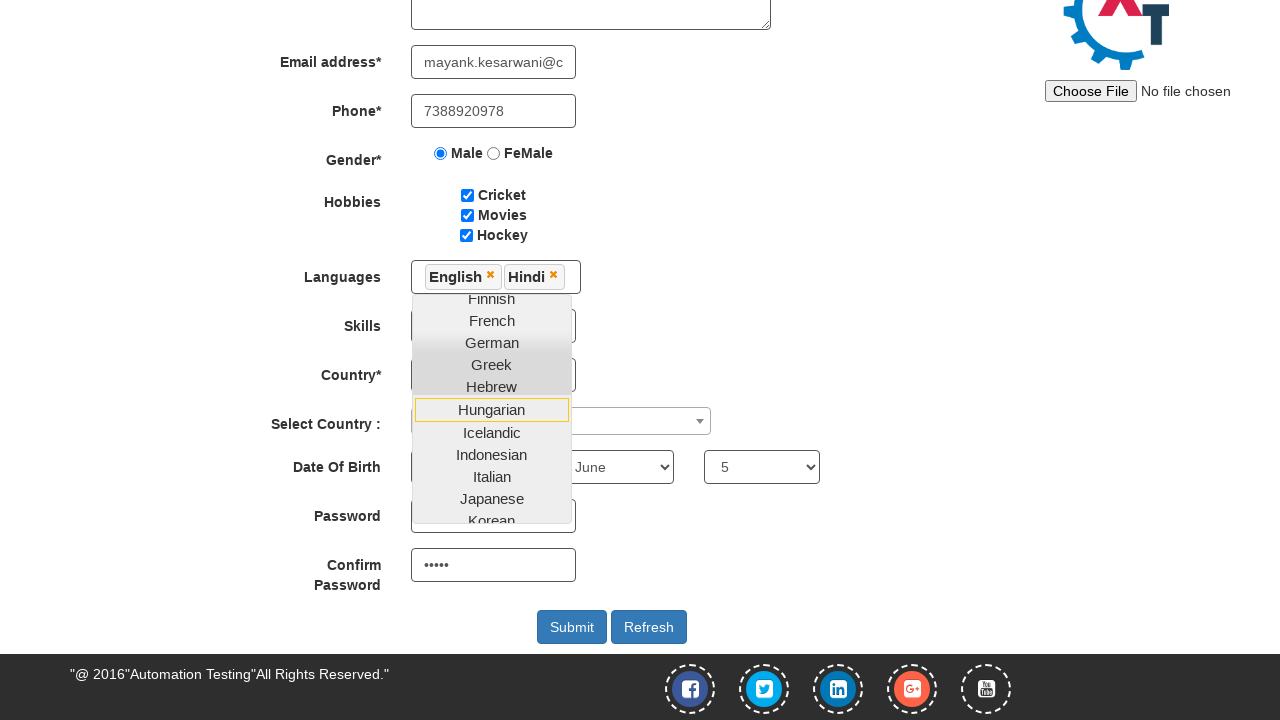

Clicked submit button to register at (572, 627) on #submitbtn
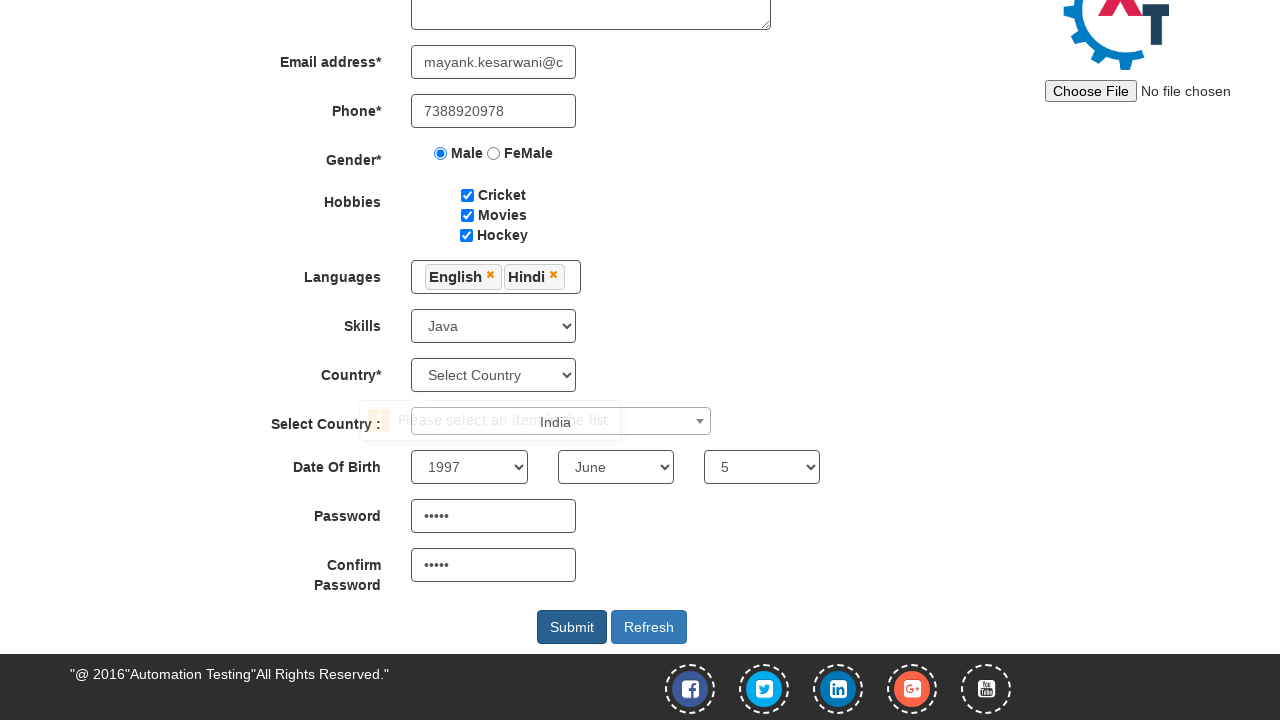

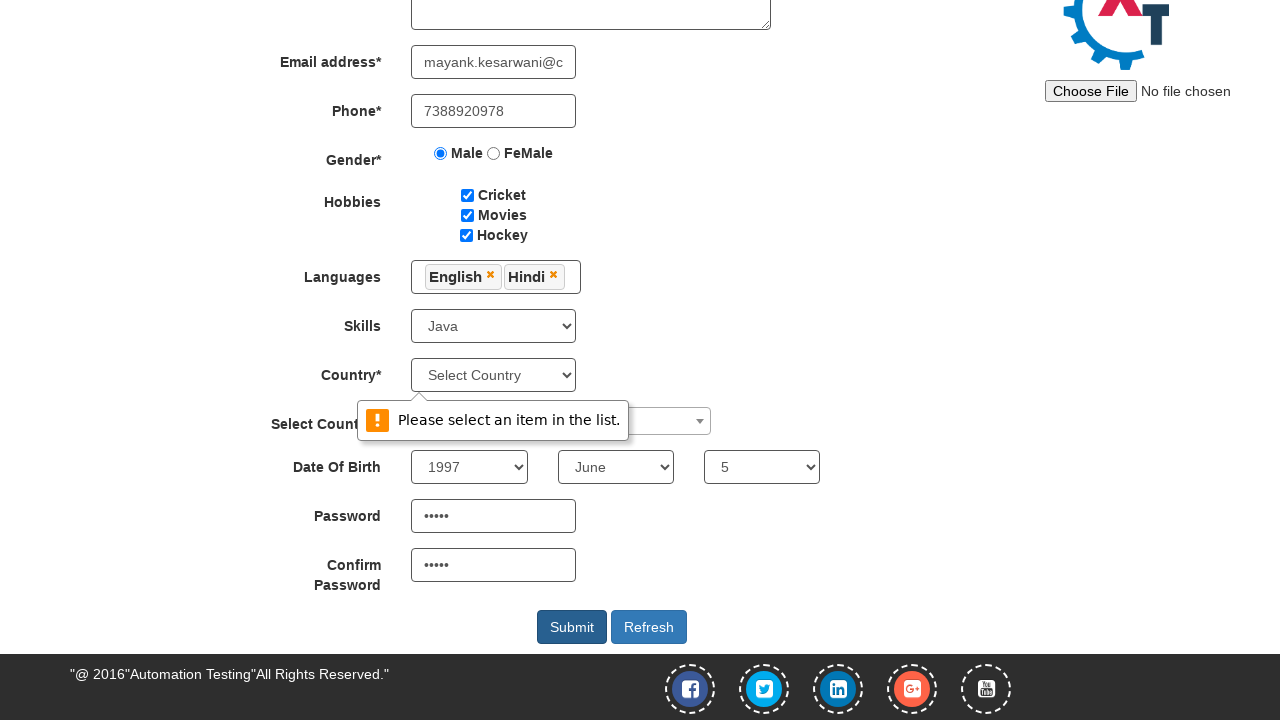